Navigates the Swarthmore College course catalog, clicks on a department, and expands the first few course listings to view their details.

Starting URL: https://catalog.swarthmore.edu/content.php?catoid=7&navoid=194

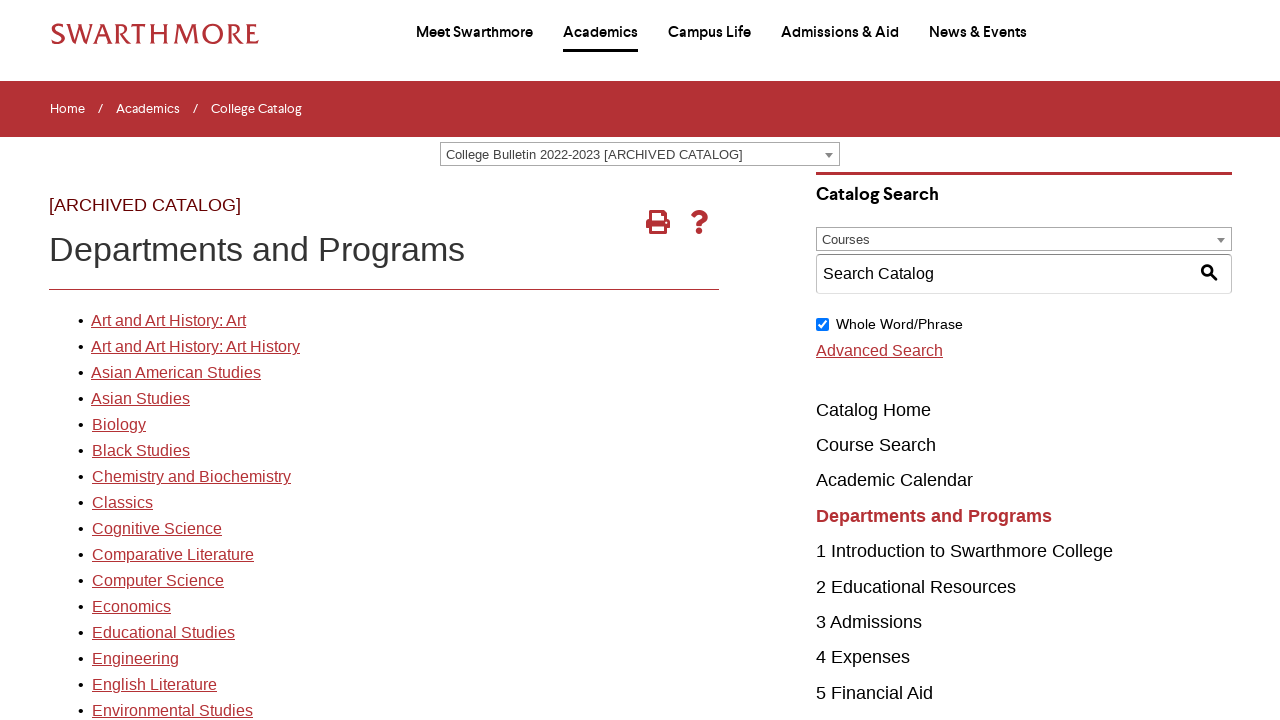

Clicked on the first department link at (168, 321) on xpath=//*[@id='gateway-page']/body/table/tbody/tr[3]/td[1]/table/tbody/tr[2]/td[
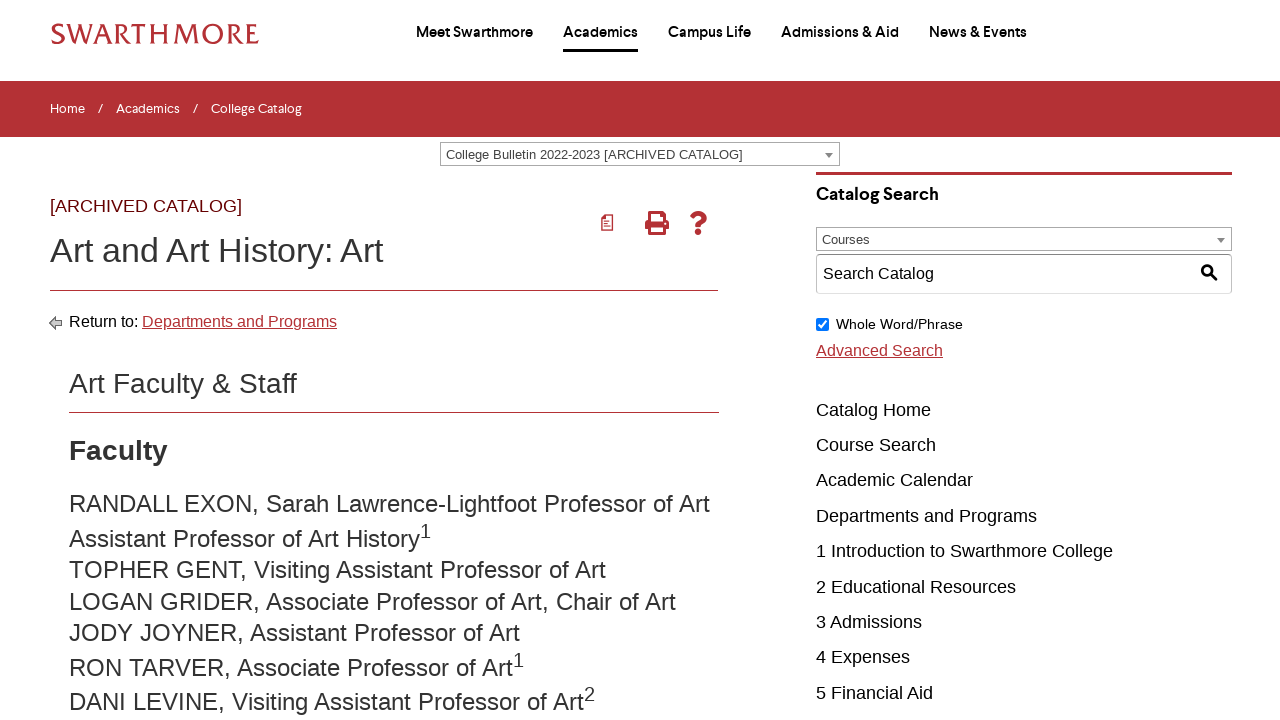

Course list loaded
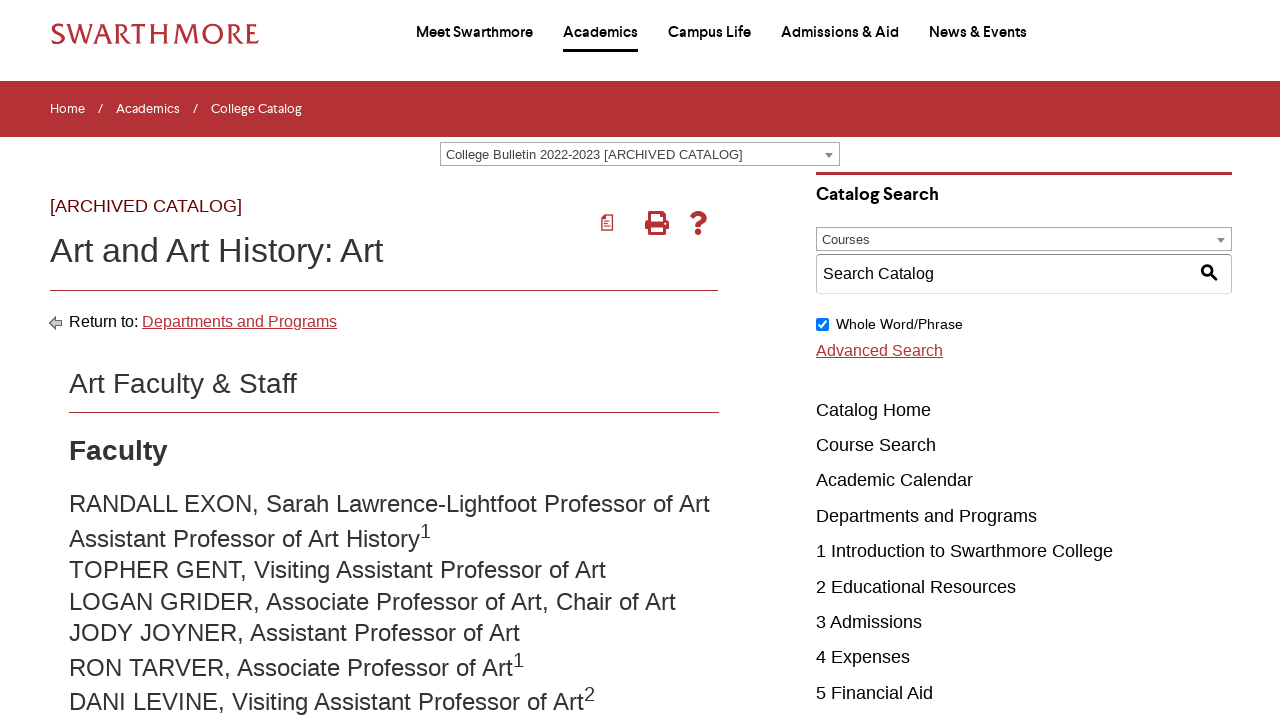

Located all course elements
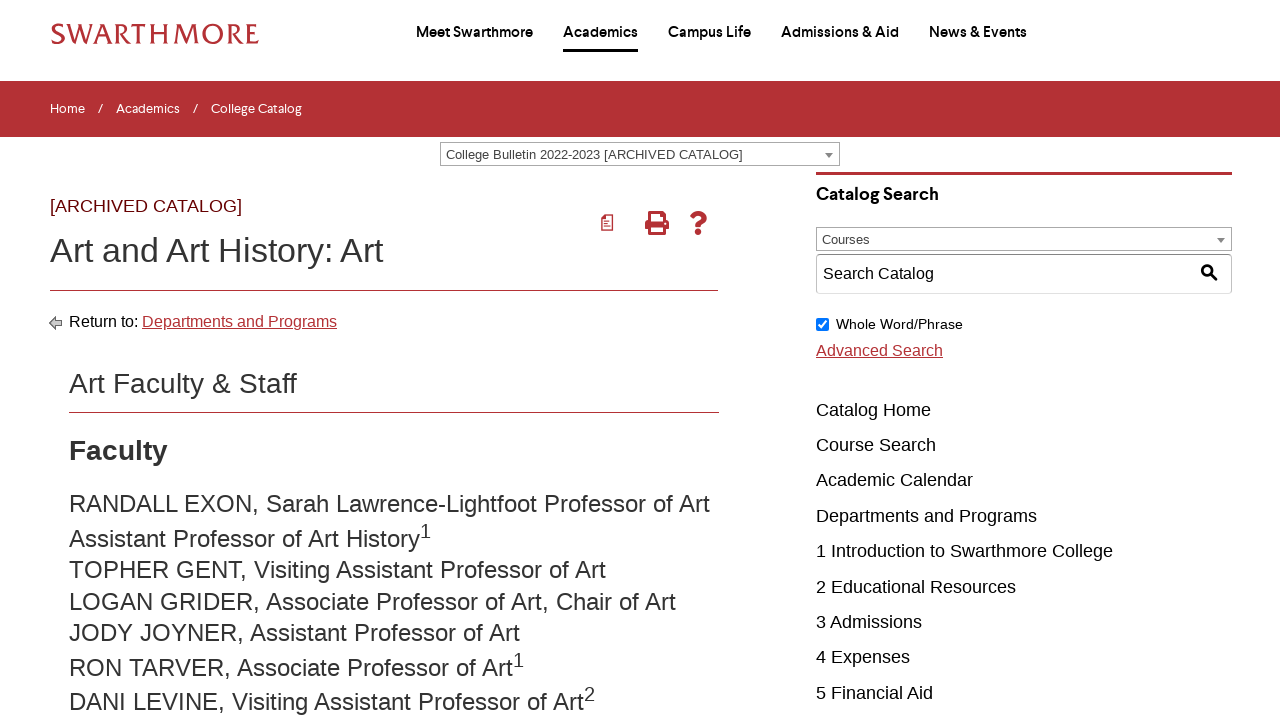

Clicked on course 1 to expand details at (282, 361) on .acalog-course a >> nth=0
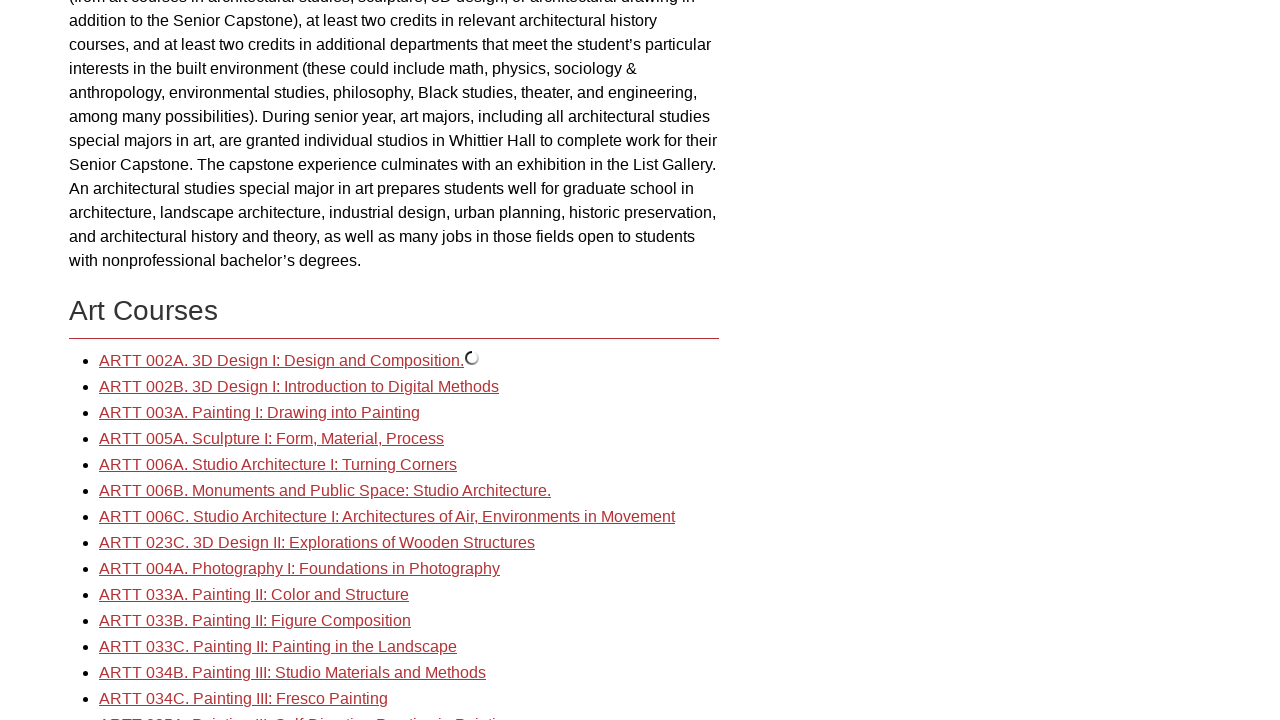

Waited for course 1 expansion animation
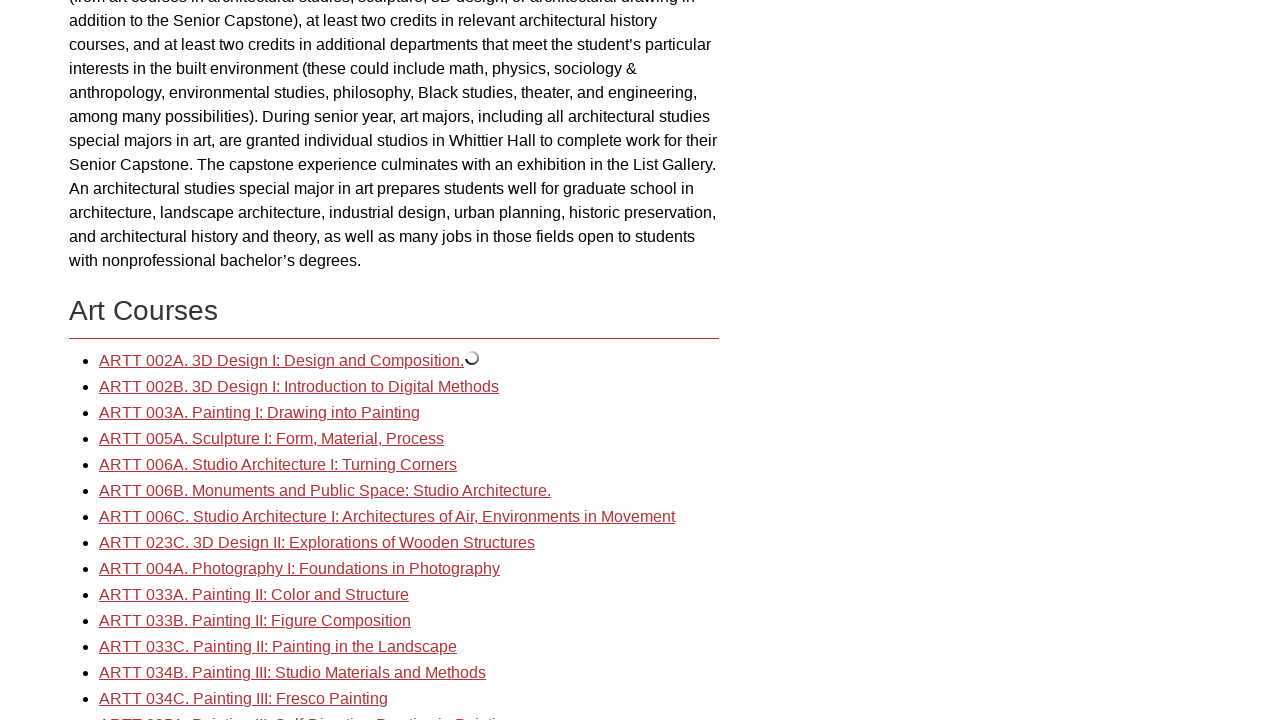

Clicked on course 2 to expand details at (299, 387) on .acalog-course a >> nth=1
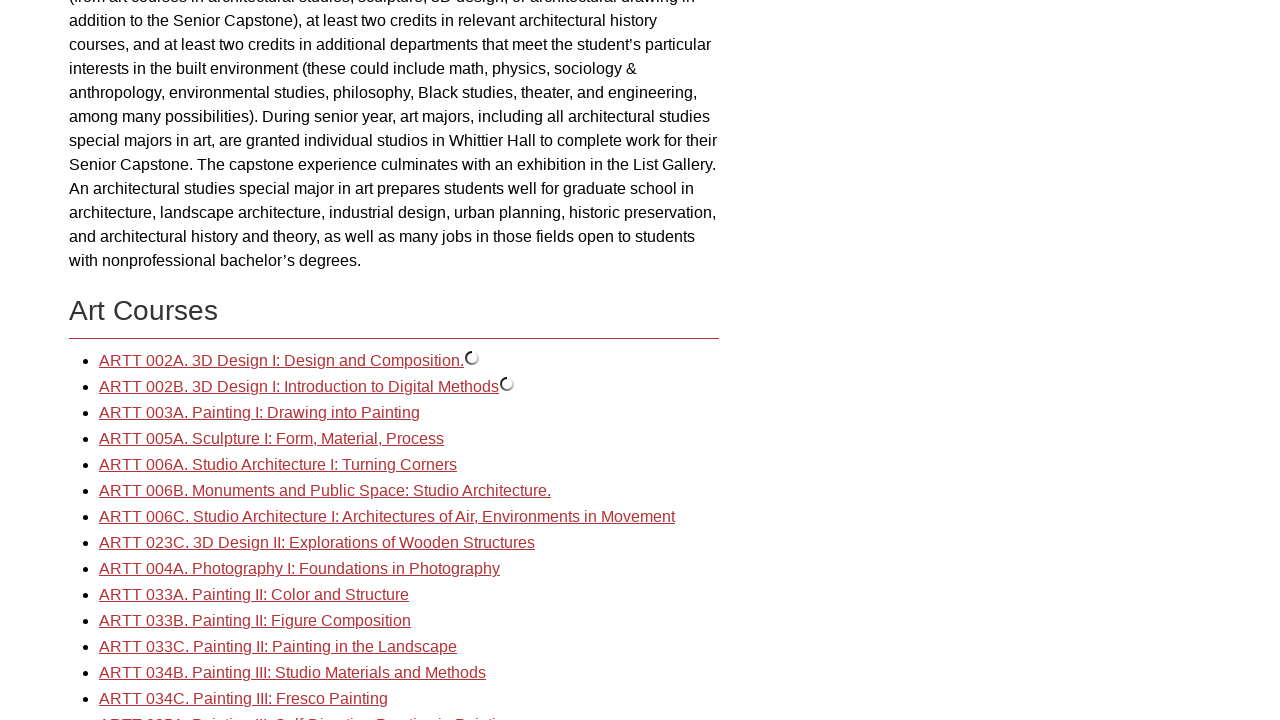

Waited for course 2 expansion animation
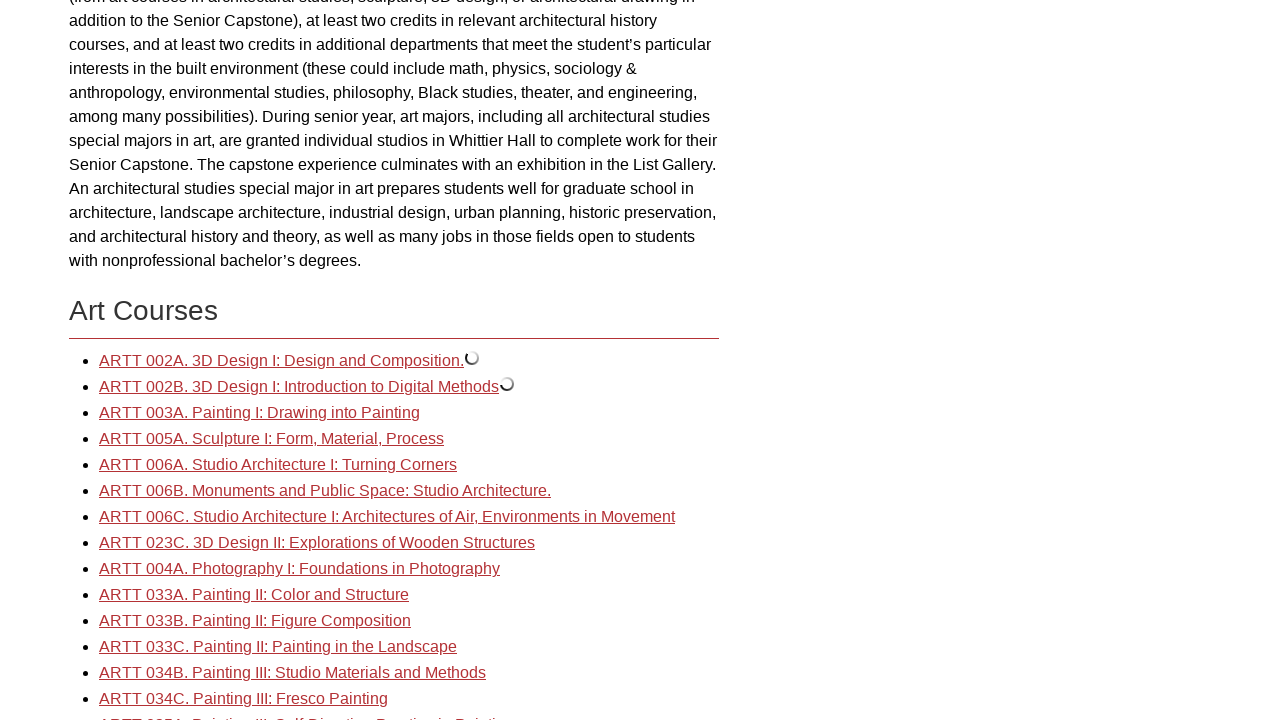

Clicked on course 3 to expand details at (260, 413) on .acalog-course a >> nth=2
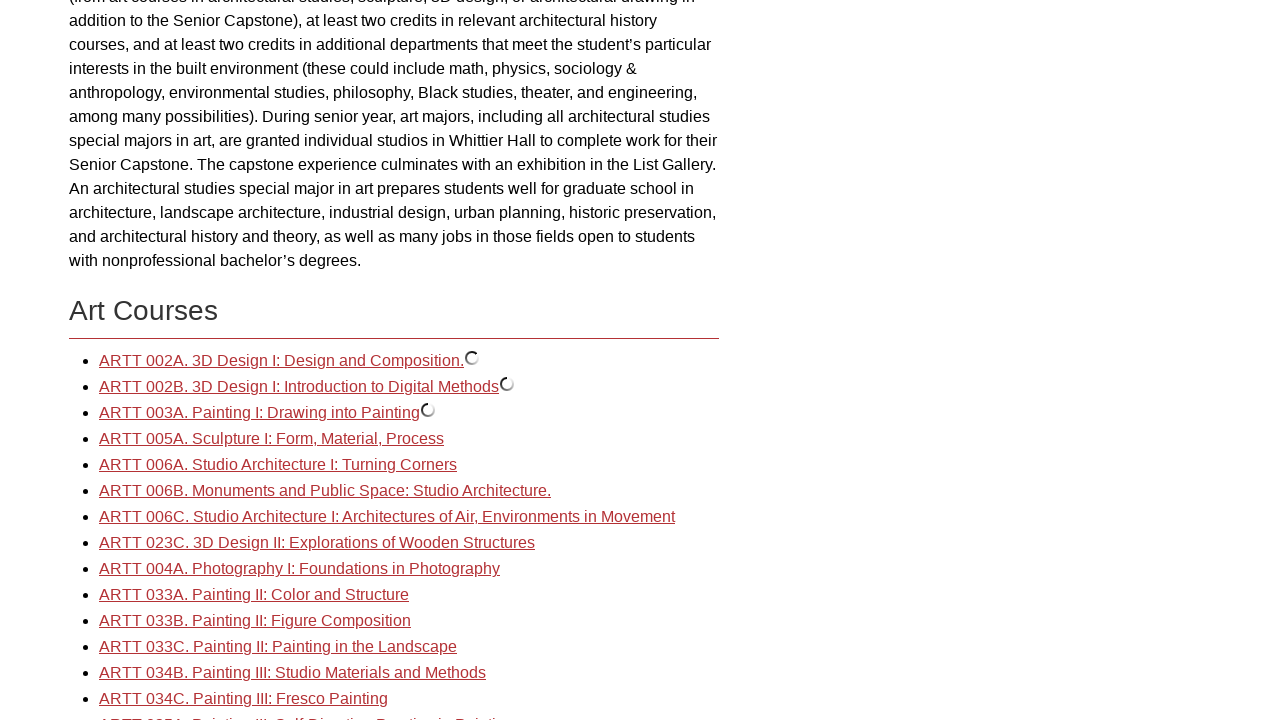

Waited for course 3 expansion animation
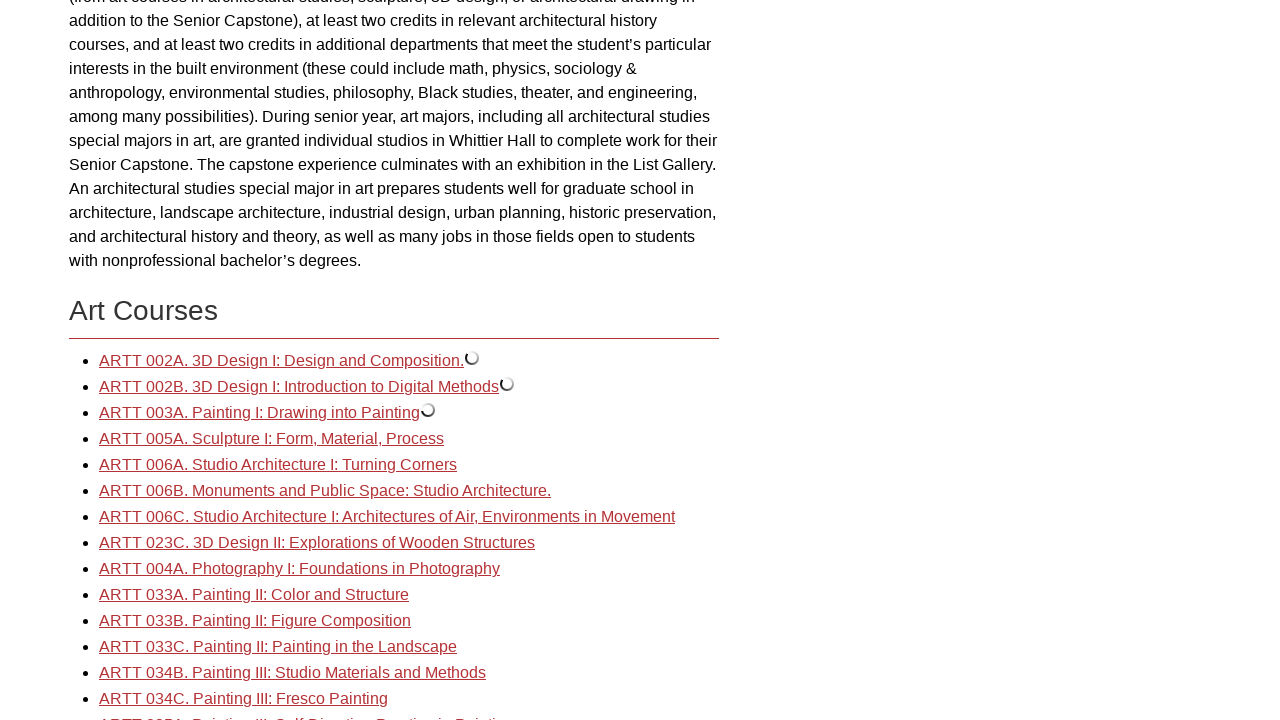

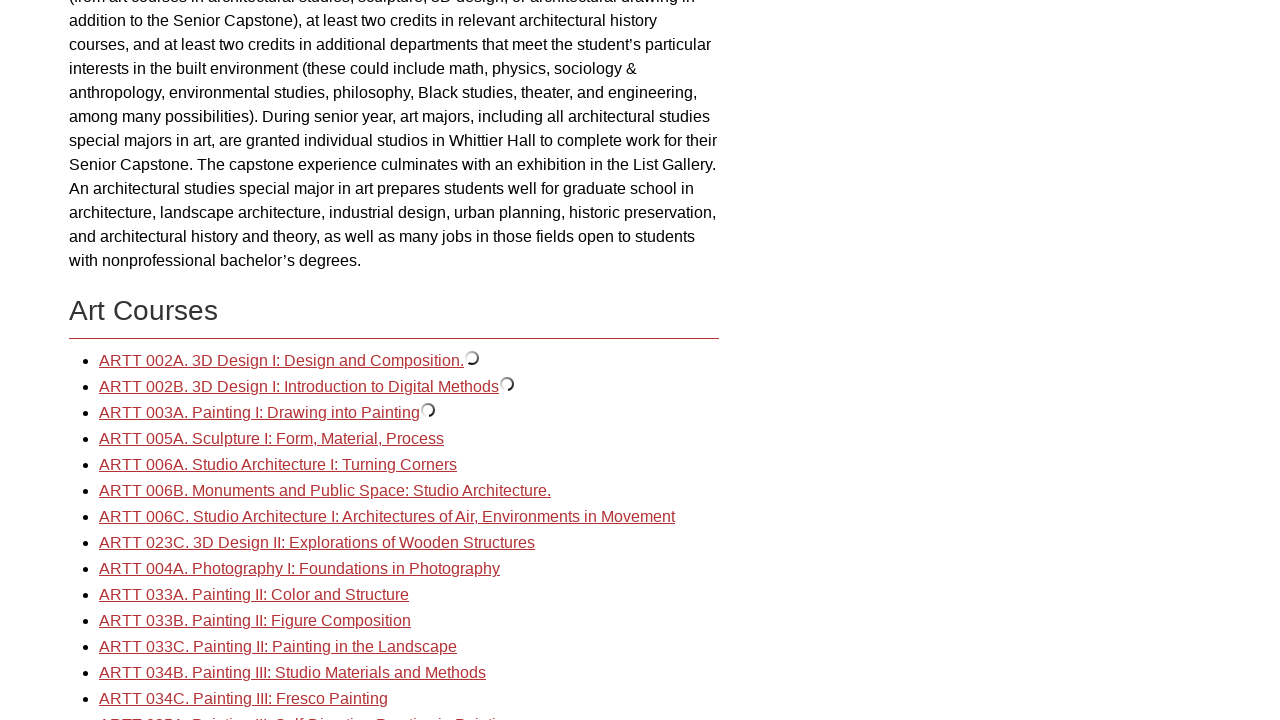